Tests handling of disabled form elements by disabling an input field, then re-enabling it using JavaScript and entering text

Starting URL: https://www.letskodeit.com/practice

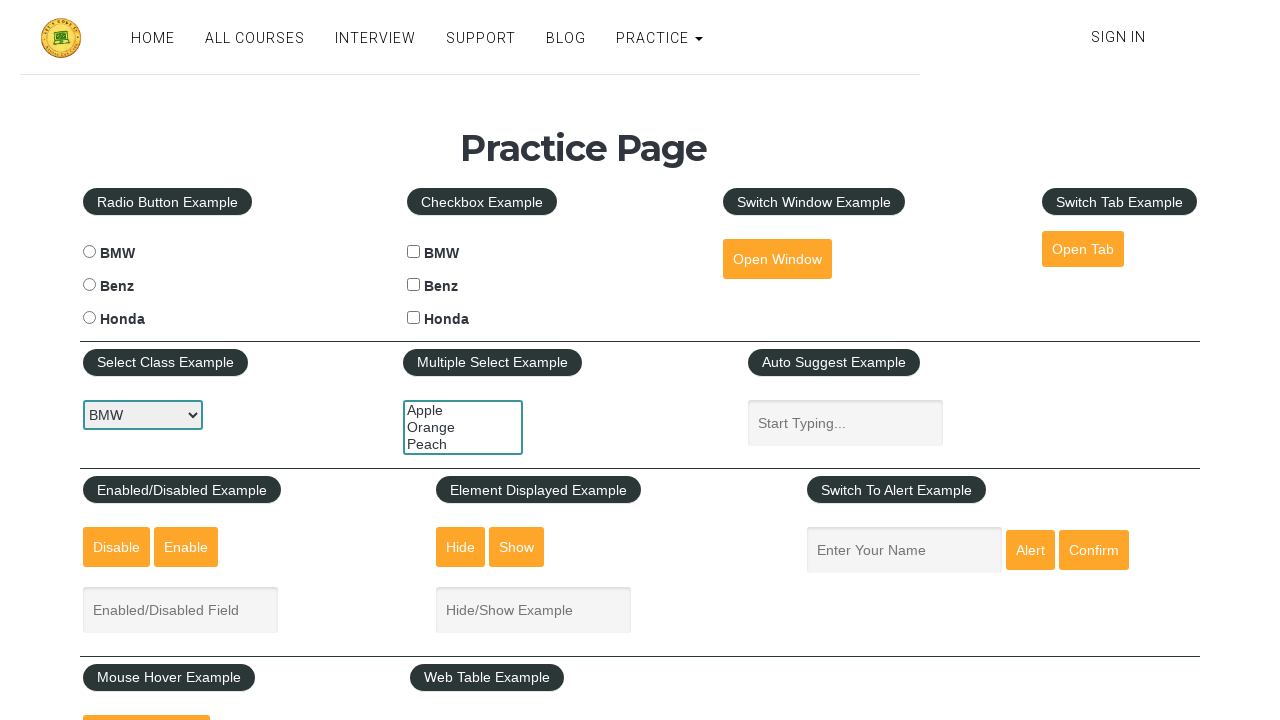

Located the edit box element by ID 'enabled-example-input'
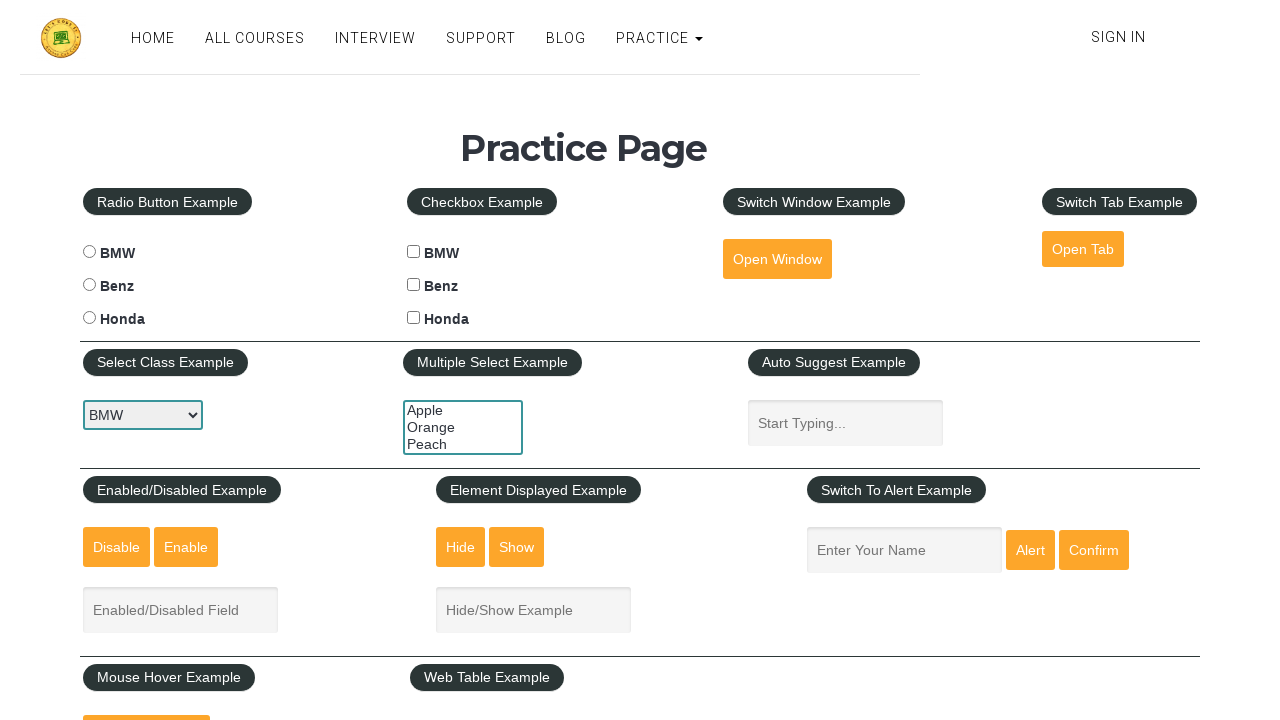

Clicked the disable button to disable the input field at (116, 547) on #disabled-button
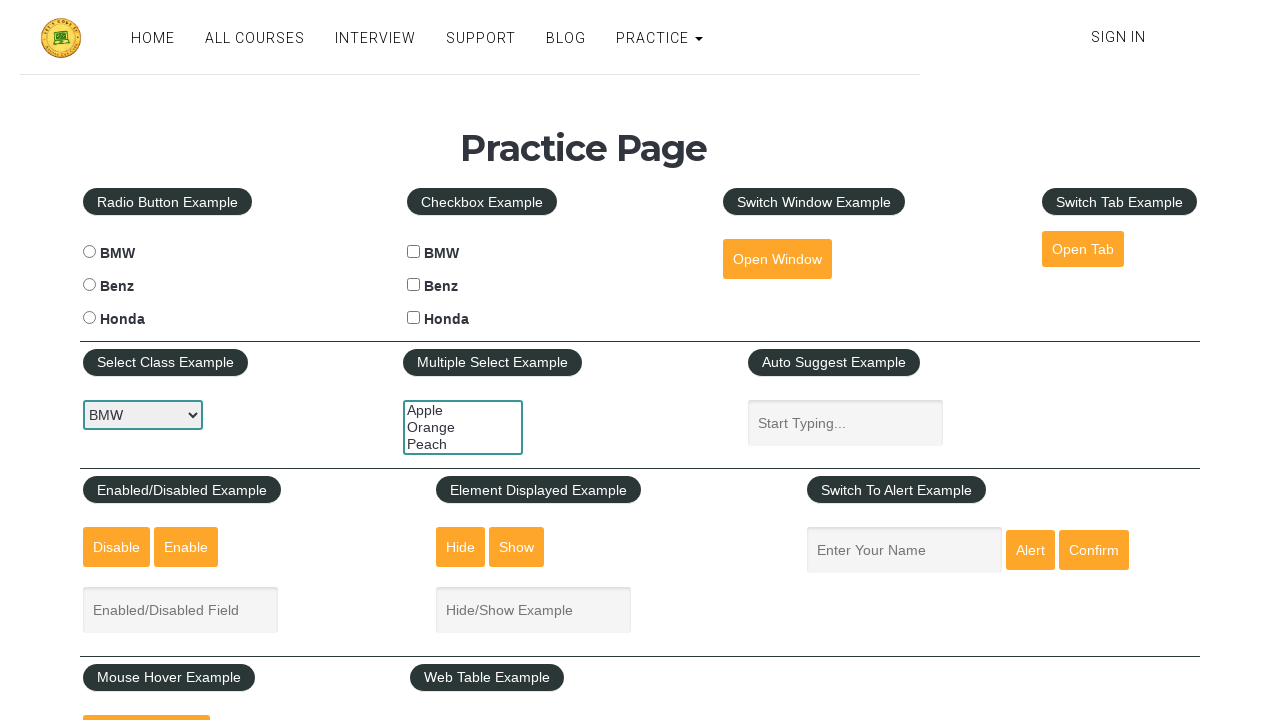

Checked if the input field is enabled - result: False
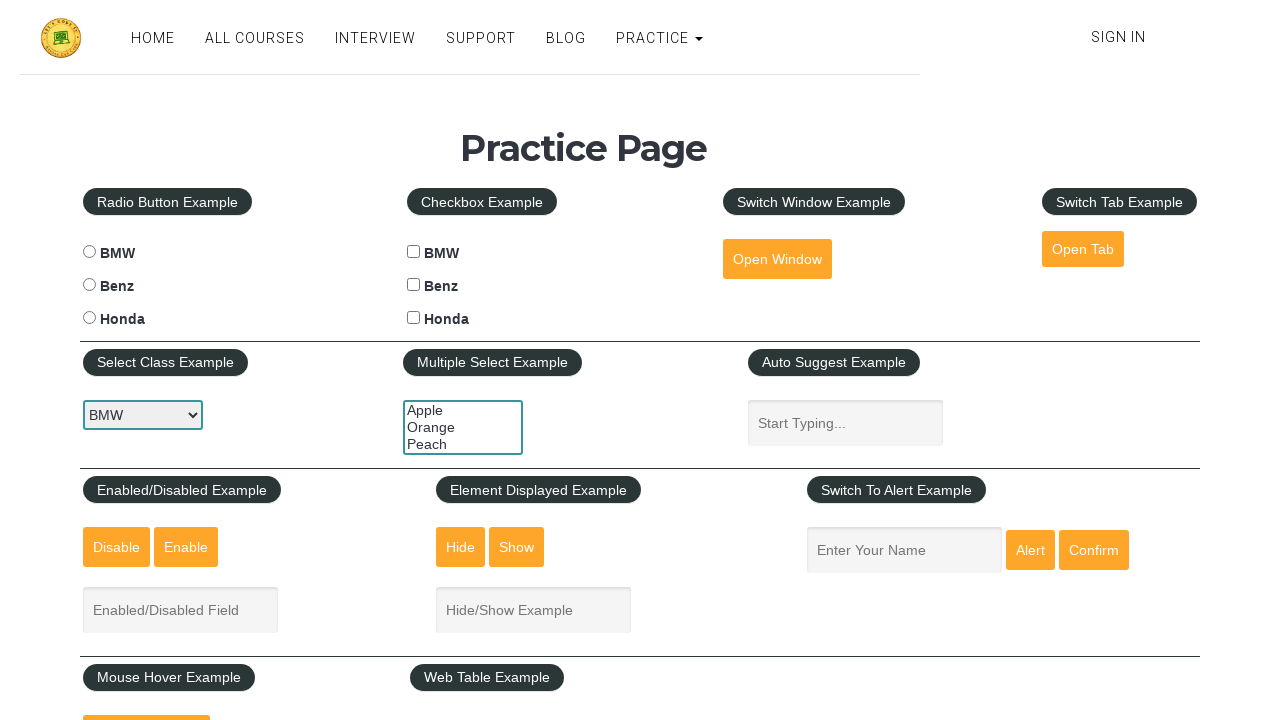

Used JavaScript to remove the 'disabled' attribute from the input field
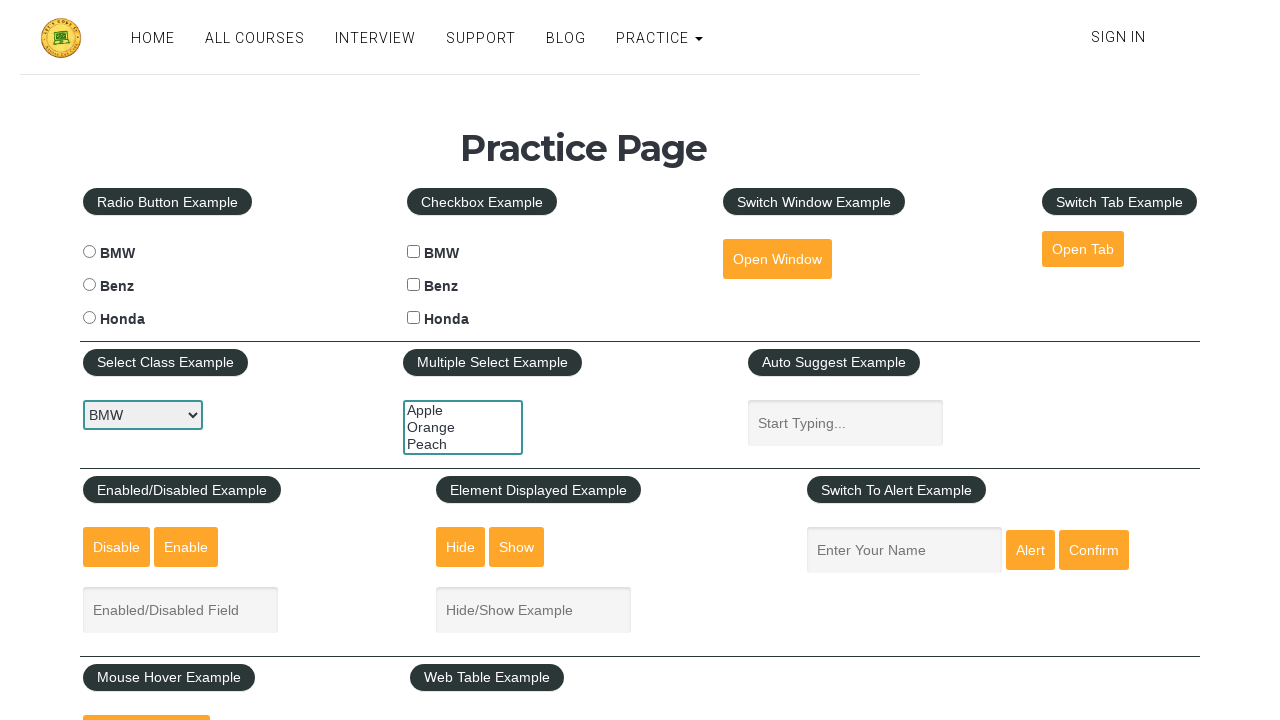

Filled the re-enabled input field with 'AAAAAAAA' on #enabled-example-input
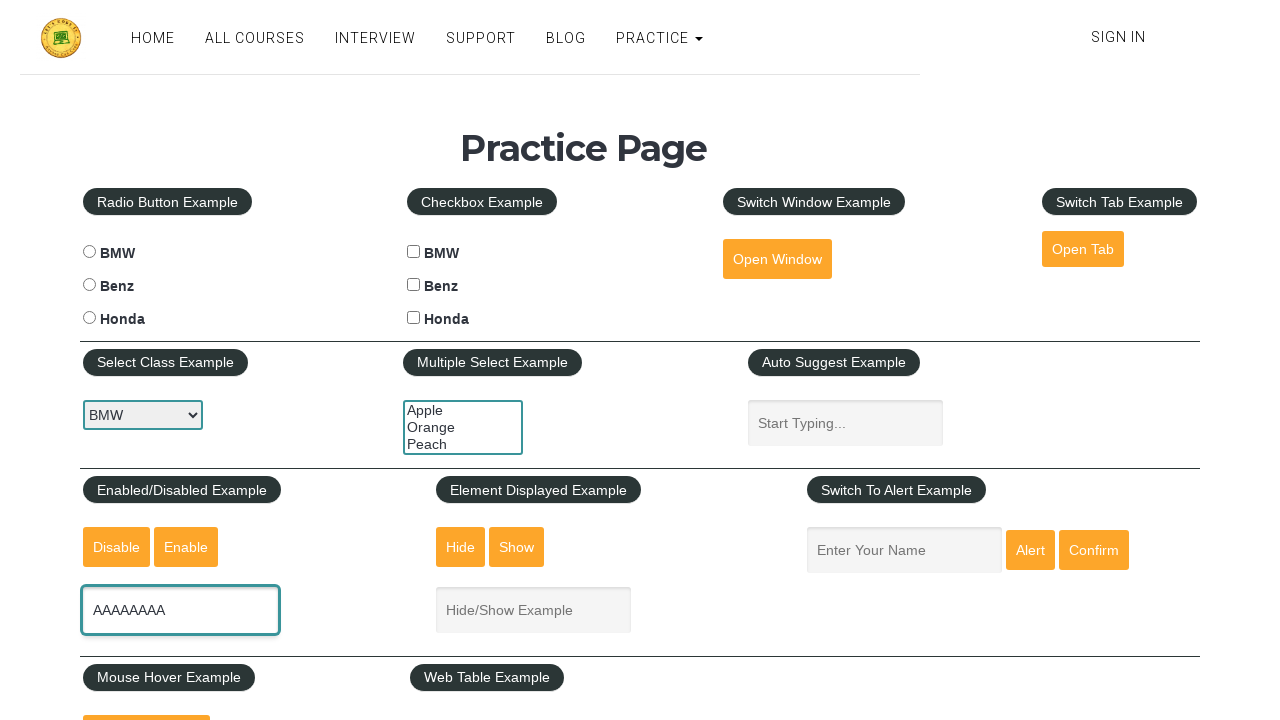

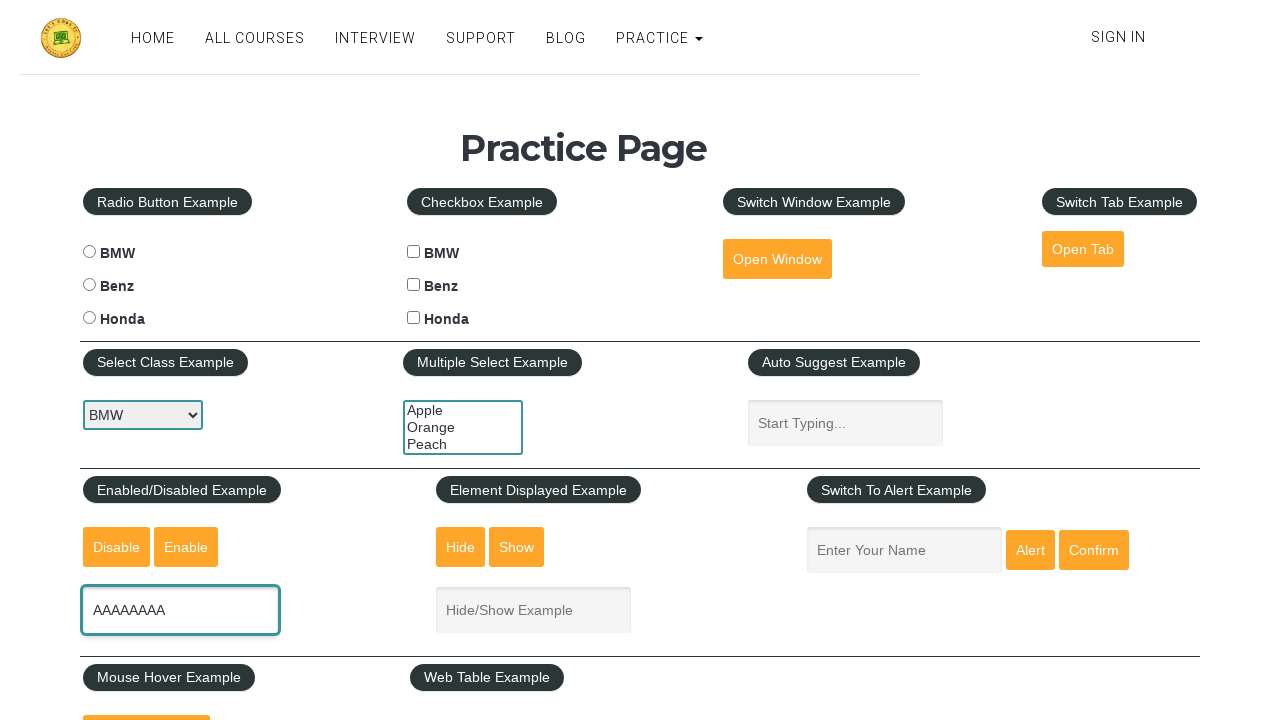